Tests opening a new browser window by navigating to a website, opening a new window, navigating to a second page in the new window, and verifying that two windows are open.

Starting URL: https://the-internet.herokuapp.com

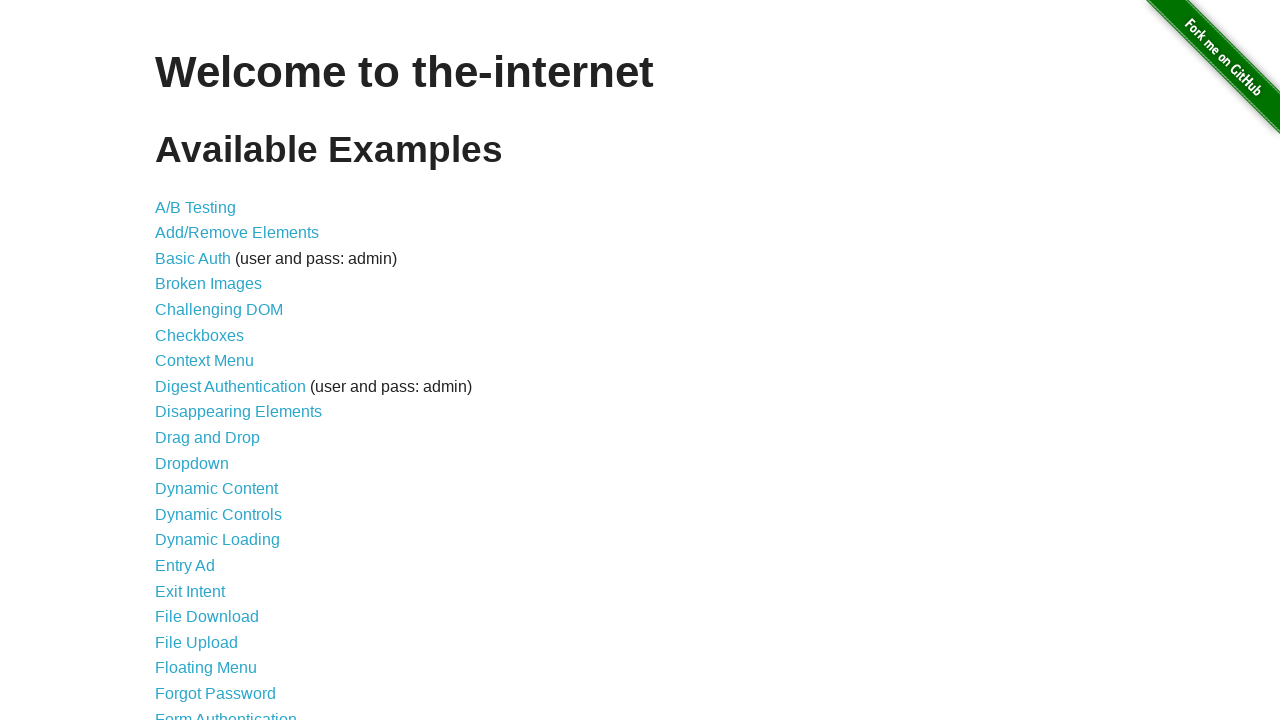

Opened a new browser window
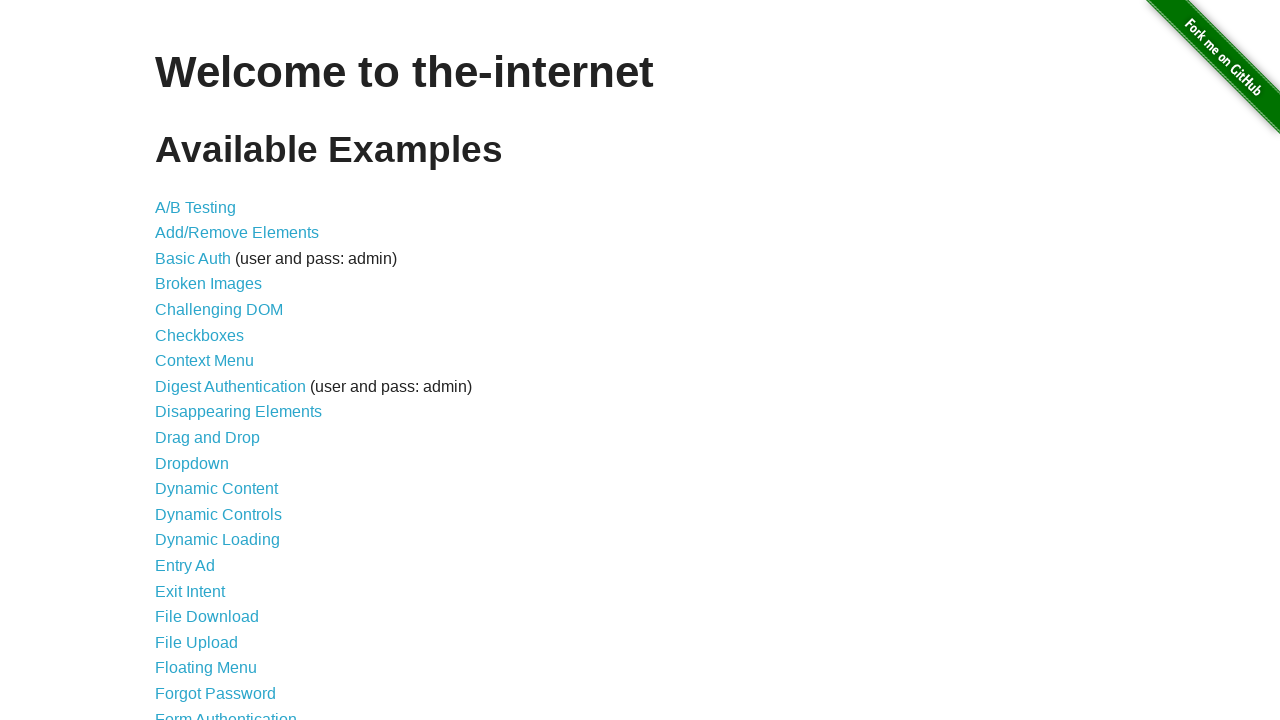

Navigated to typos page in new window
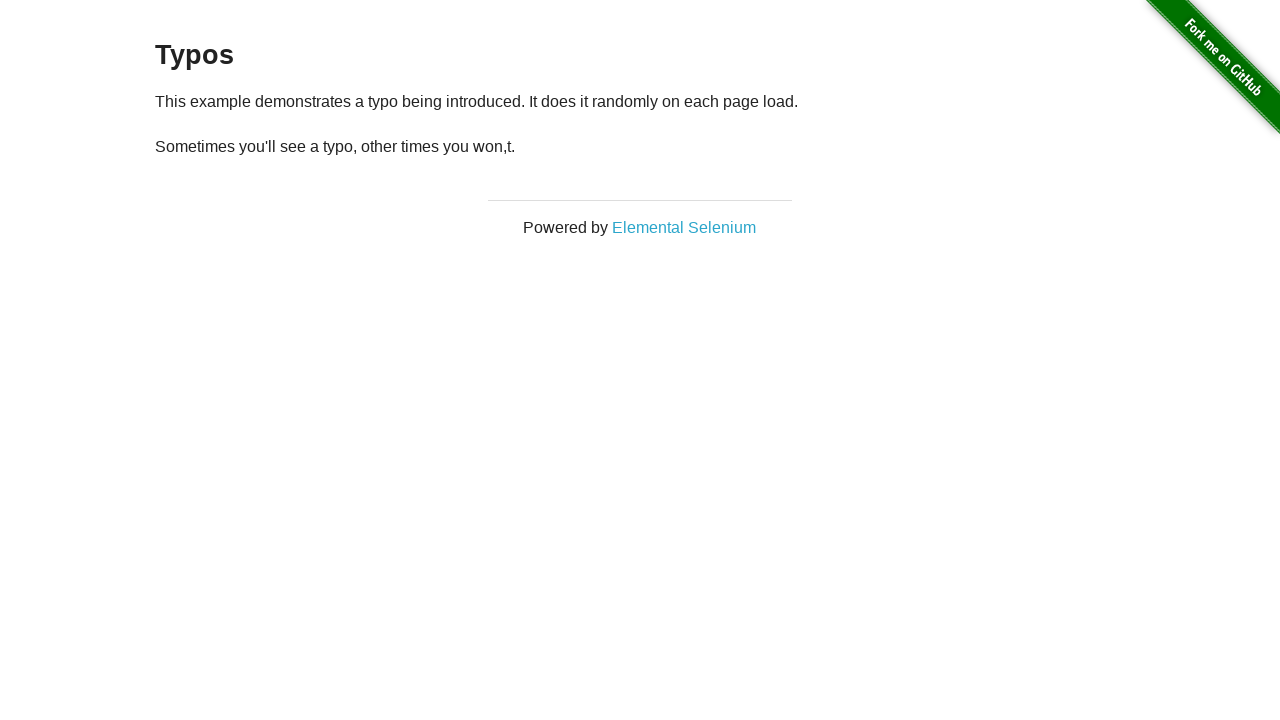

Verified that 2 windows are open
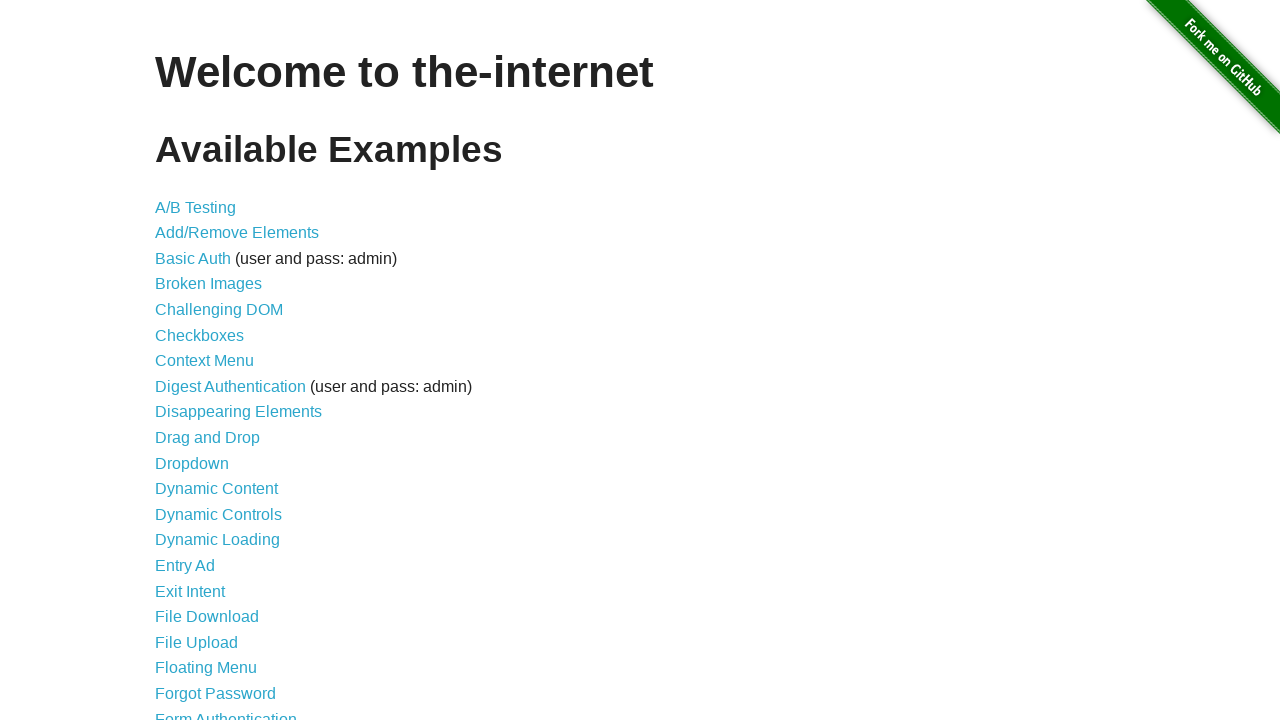

Assertion passed: exactly 2 windows are open
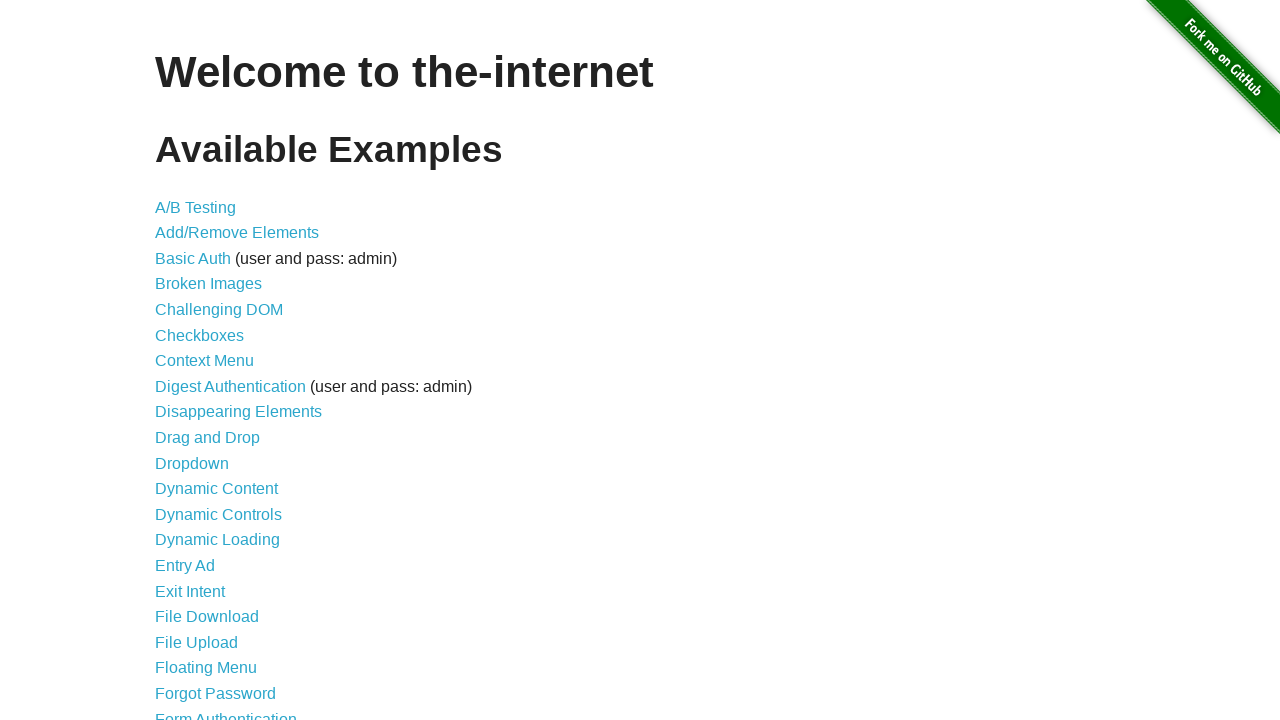

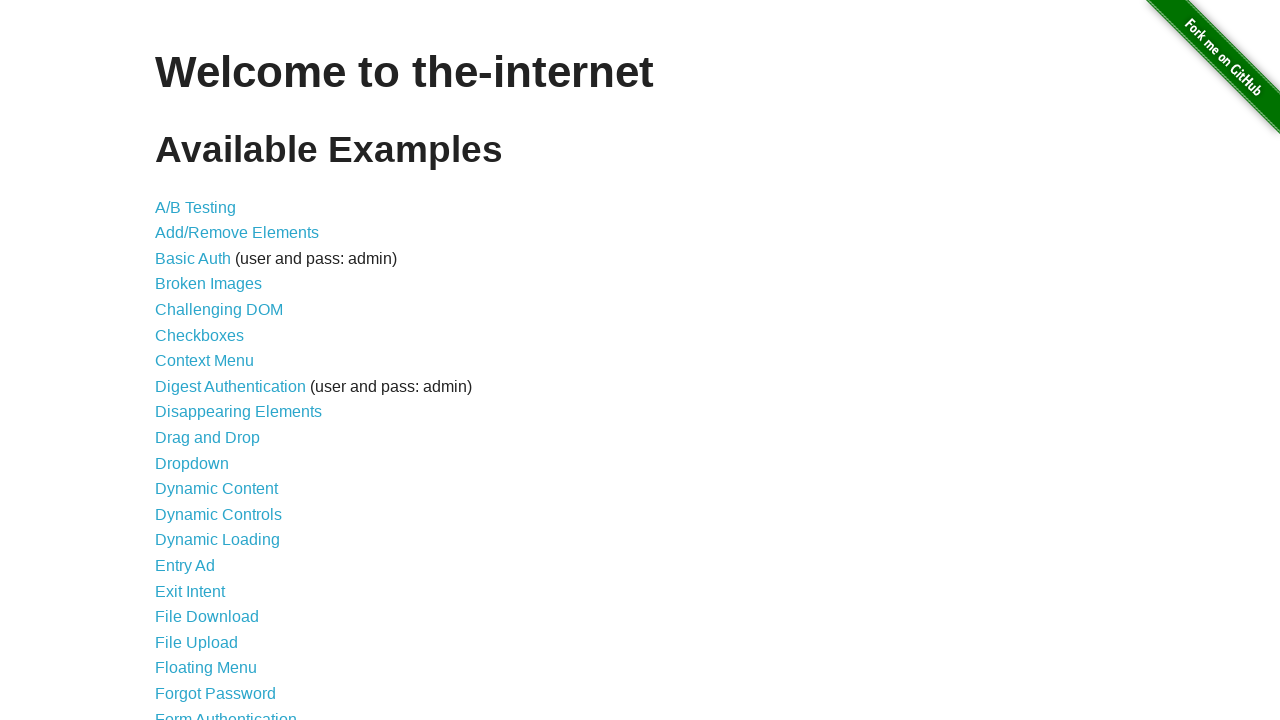